Tests drag and drop functionality by dragging a draggable element and dropping it onto a droppable target element on the jQuery UI demo page

Starting URL: http://jqueryui.com/resources/demos/droppable/default.html

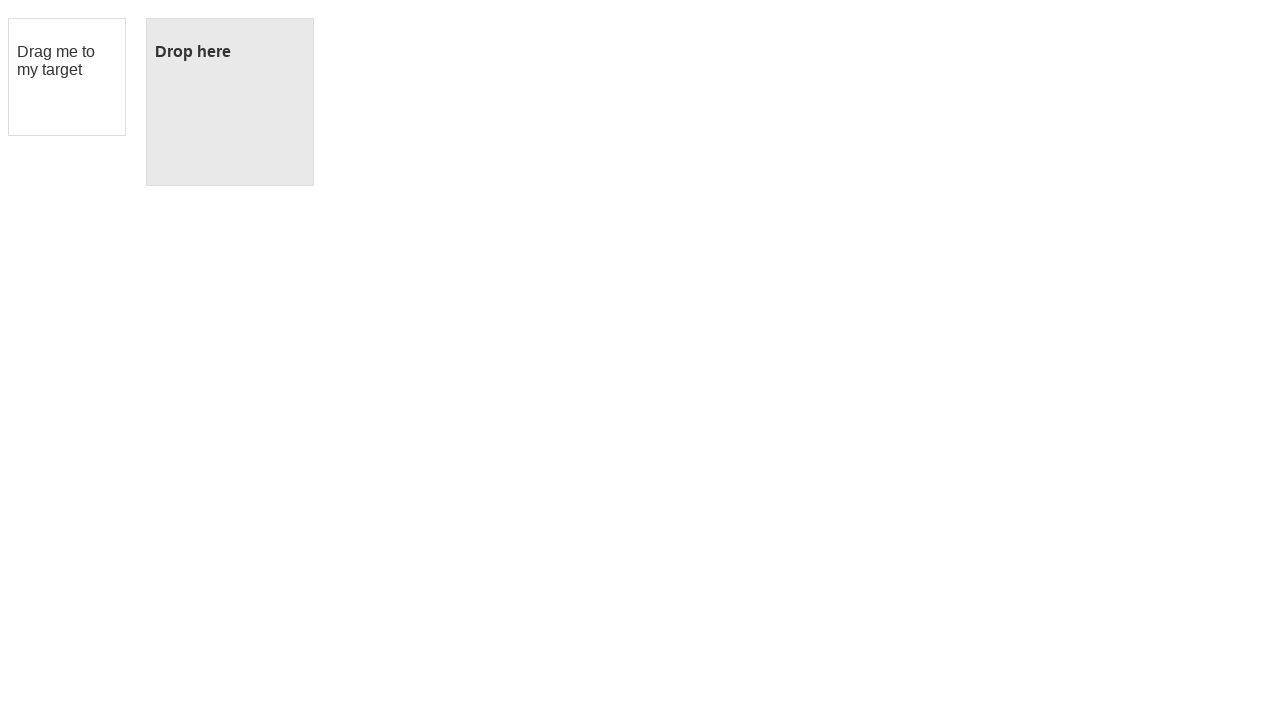

Waited for draggable element to be visible
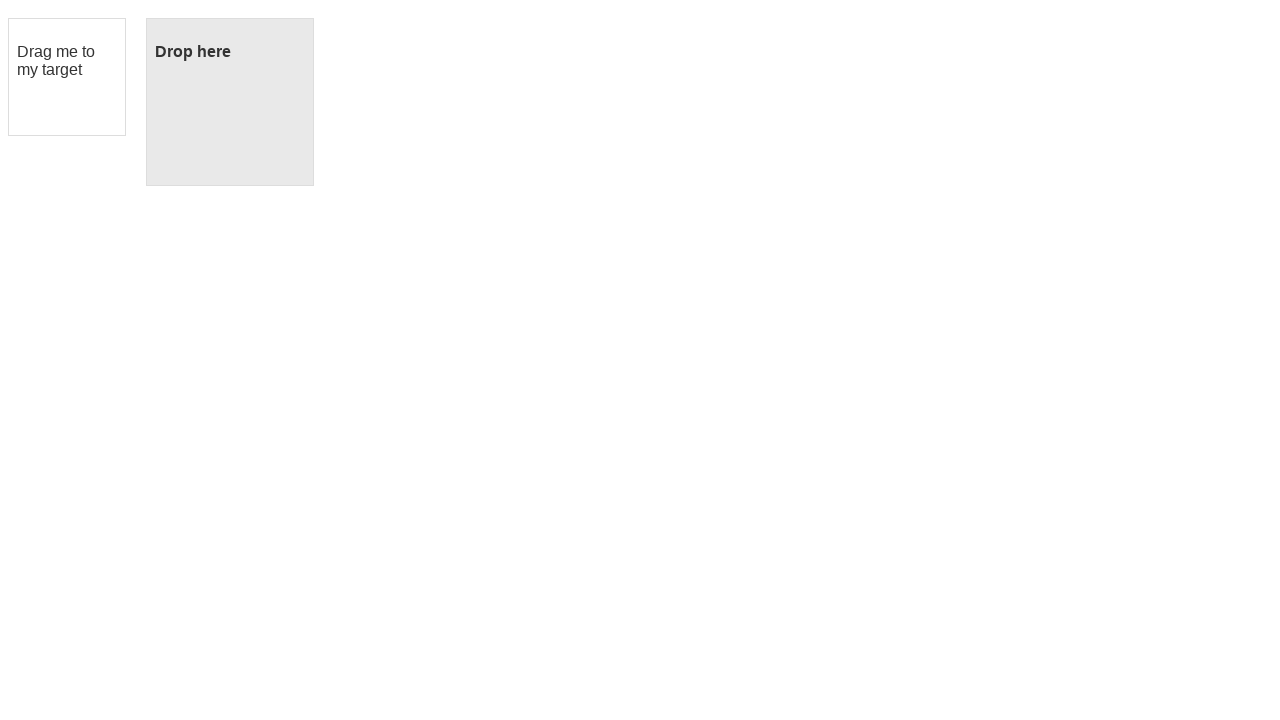

Waited for droppable element to be visible
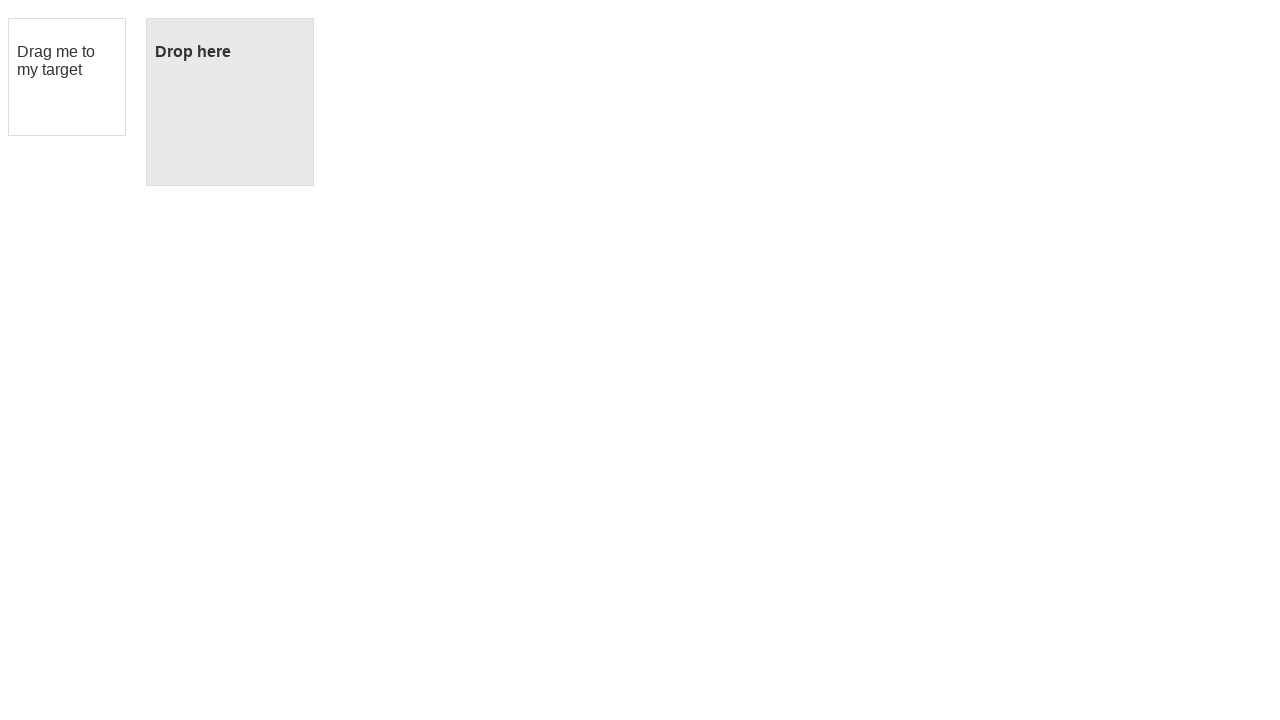

Dragged draggable element and dropped it onto droppable target at (230, 102)
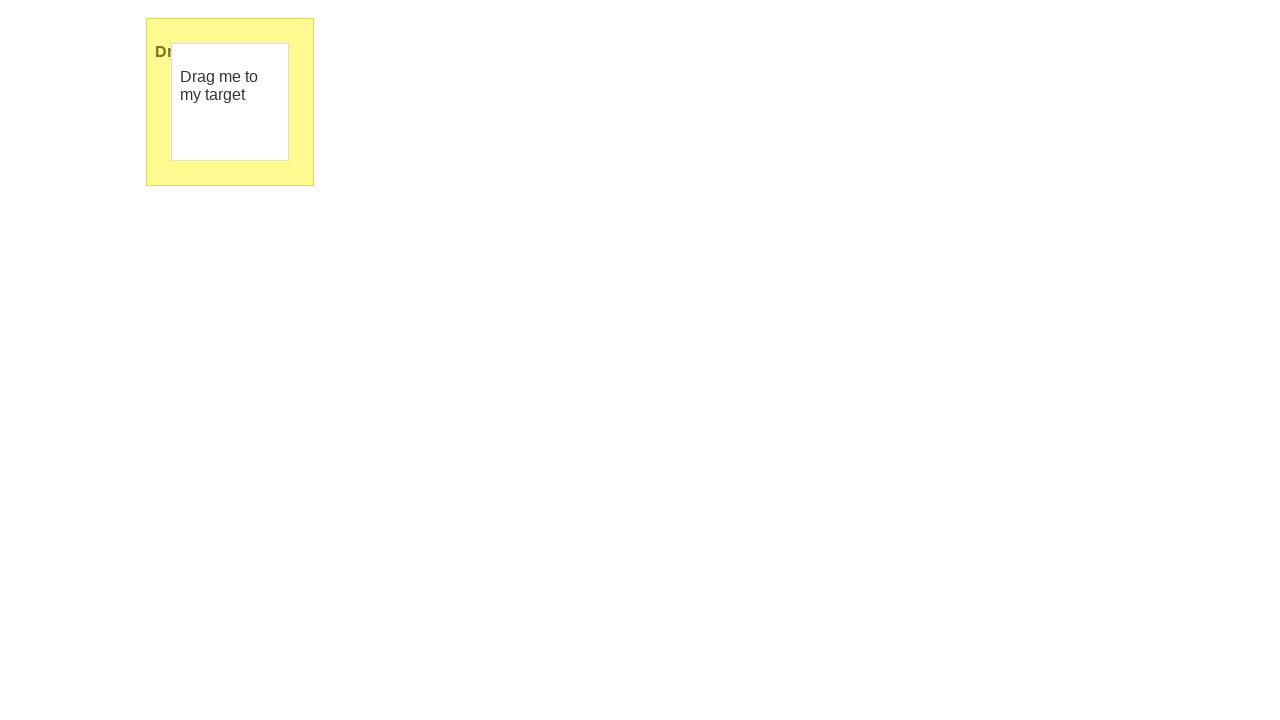

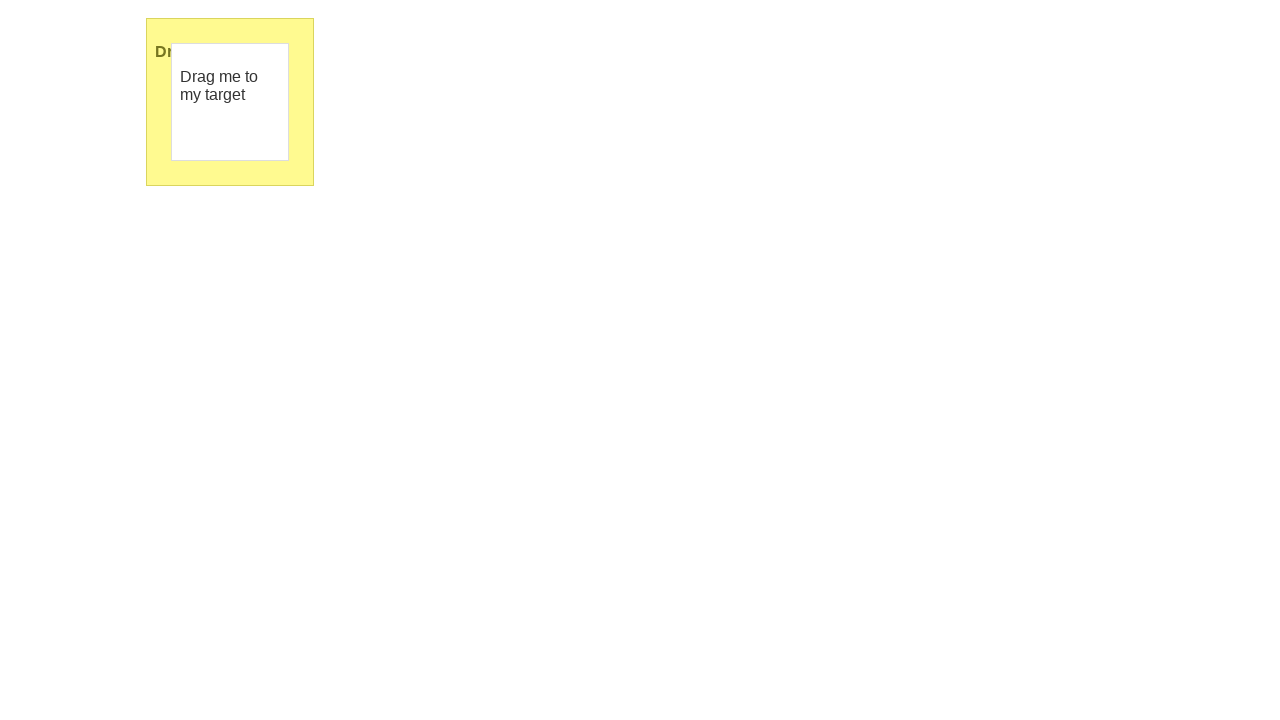